Navigates to the VCTC Pune website and loads the homepage

Starting URL: https://vctcpune.com/

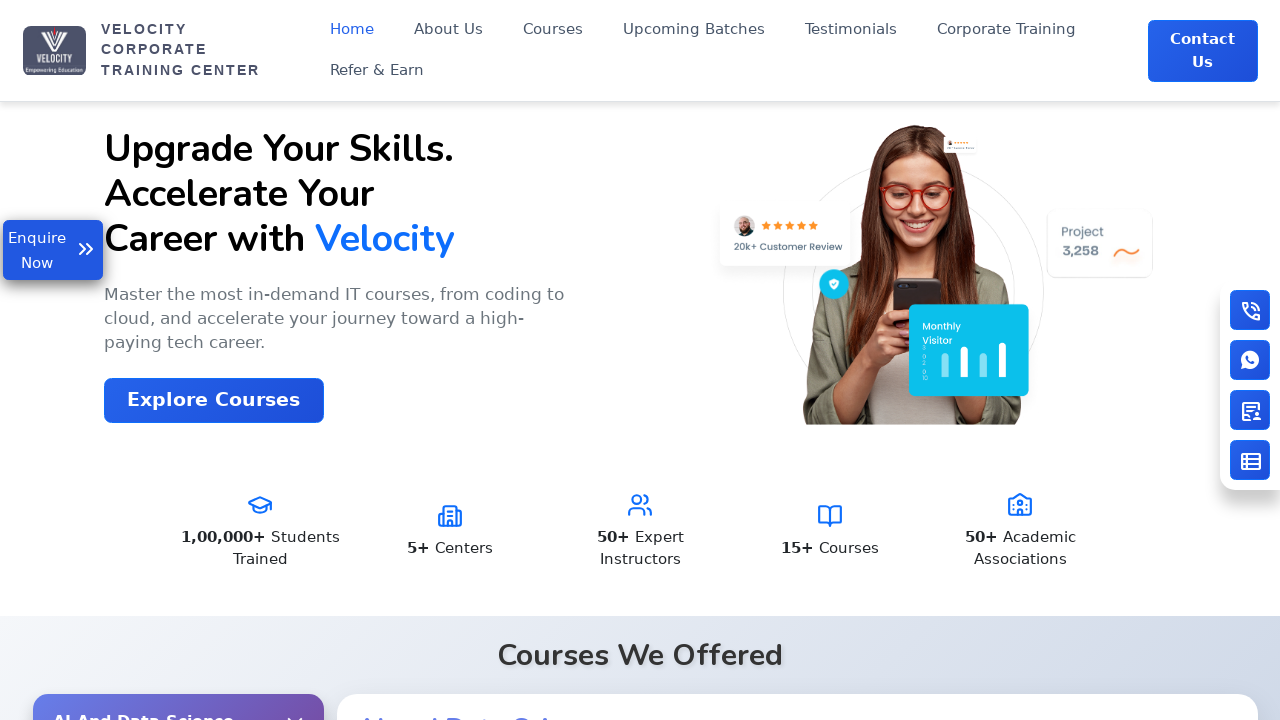

VCTC Pune homepage loaded and DOM content is ready
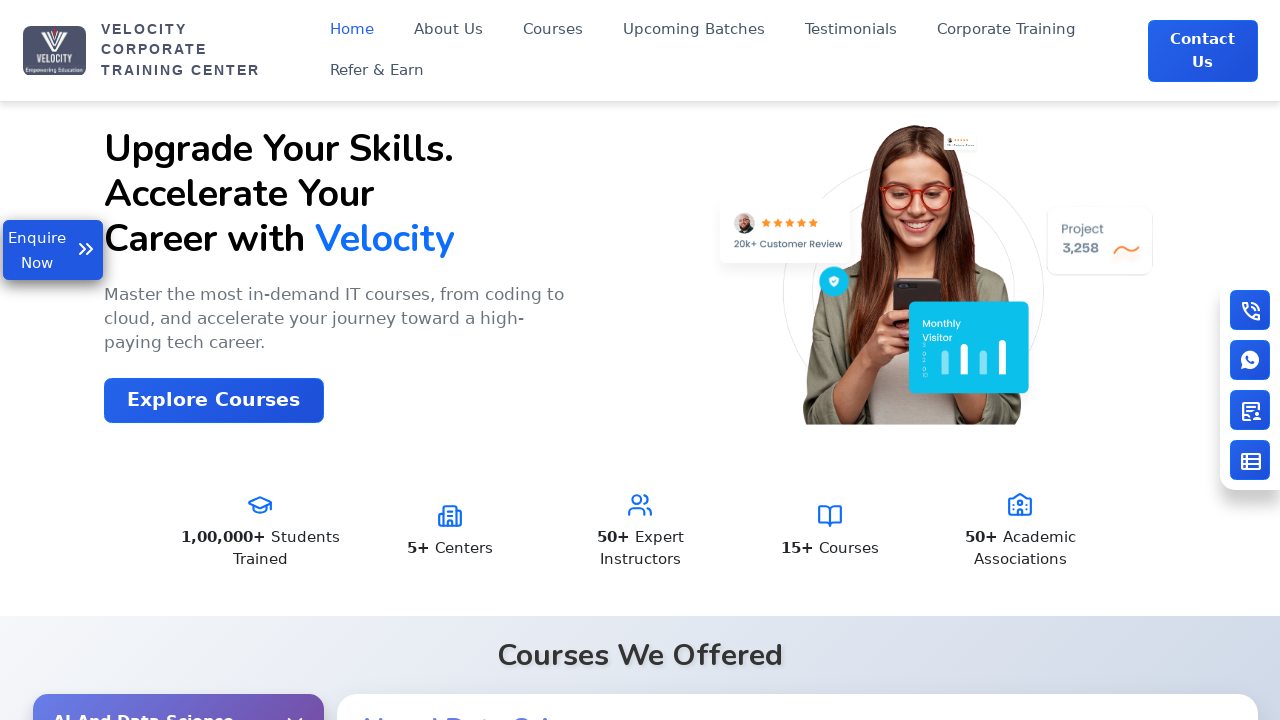

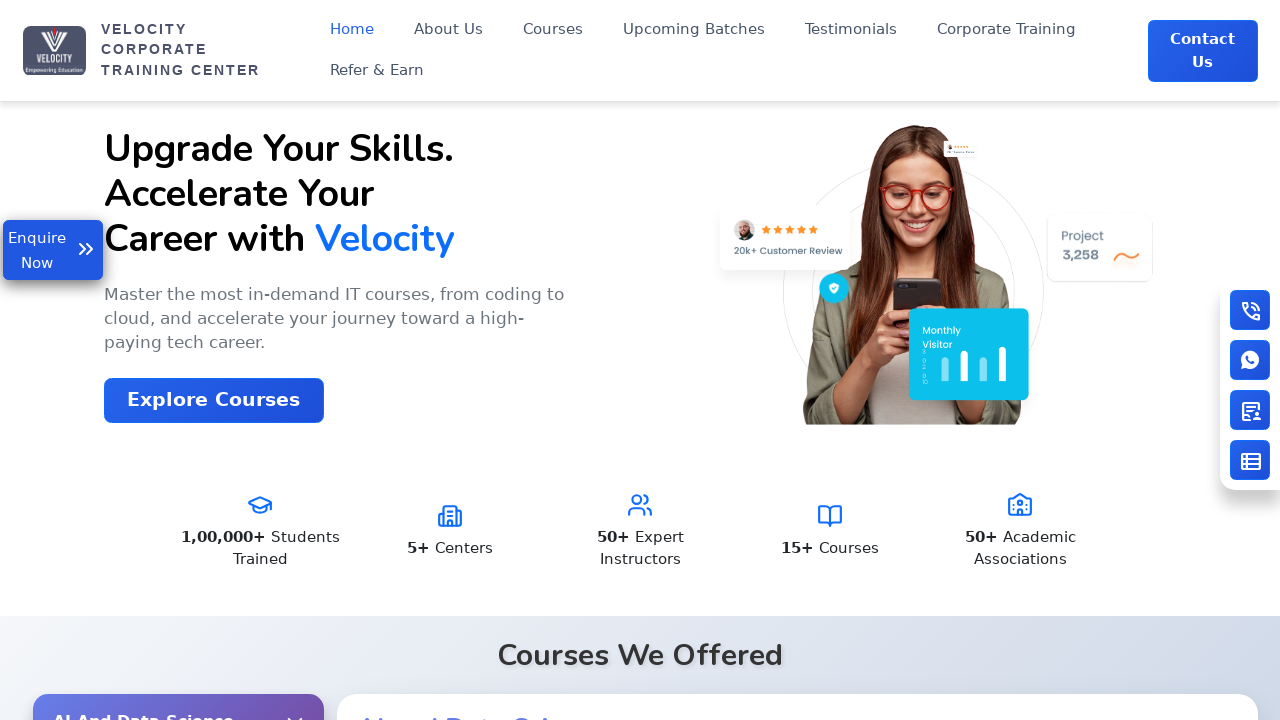